Tests listbox/dropdown functionality by locating a dropdown element and selecting a specific option ("doc 2") from the available options

Starting URL: https://omayo.blogspot.com/

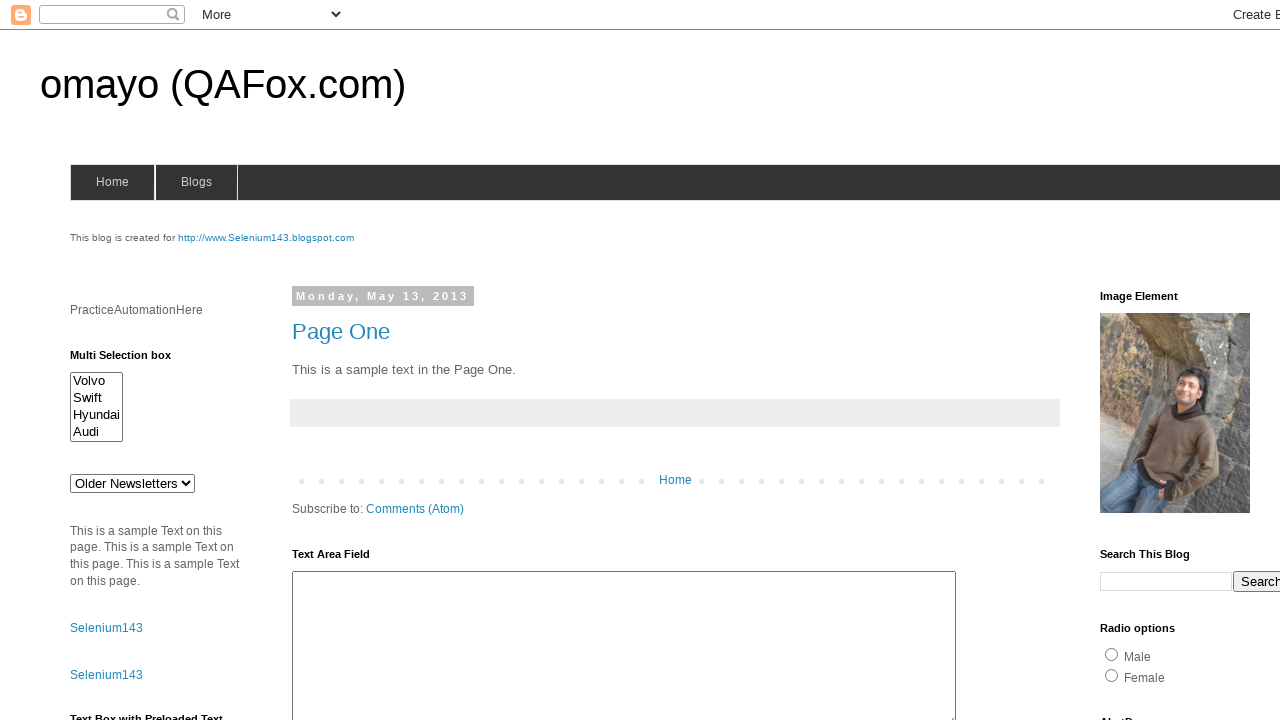

Waited for dropdown element #drop1 to be visible
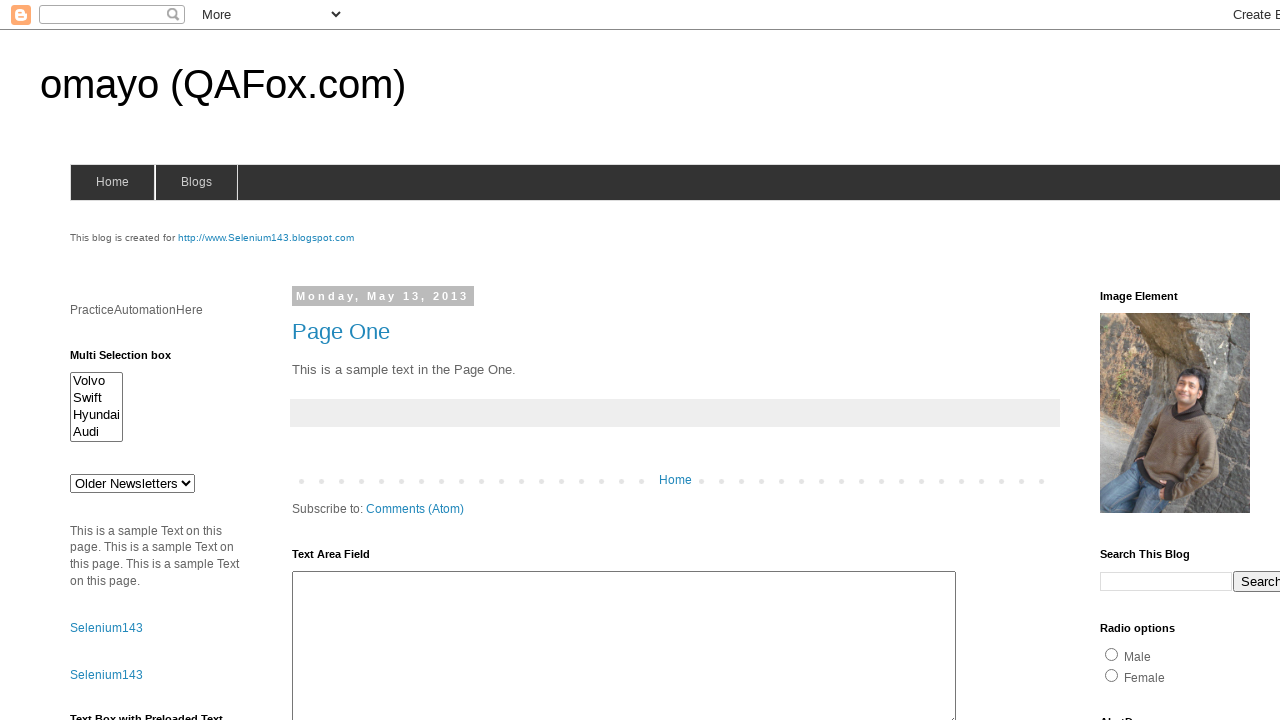

Selected 'doc 2' option from the dropdown on #drop1
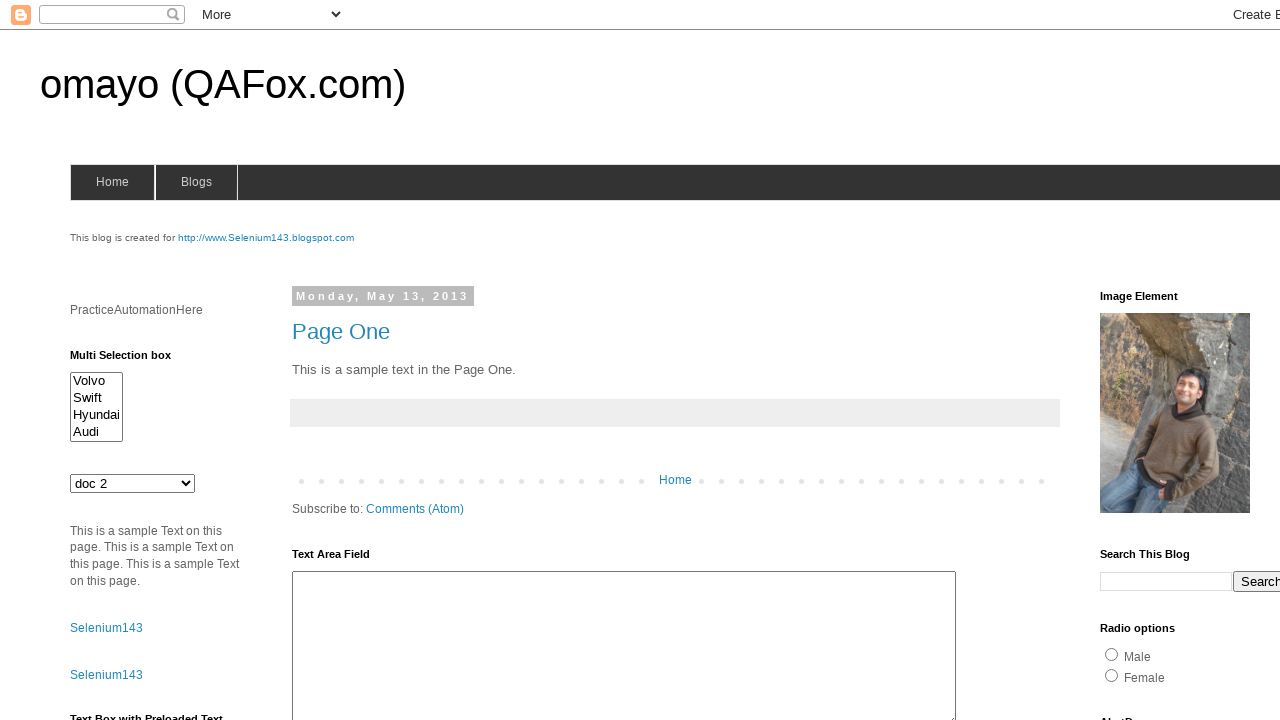

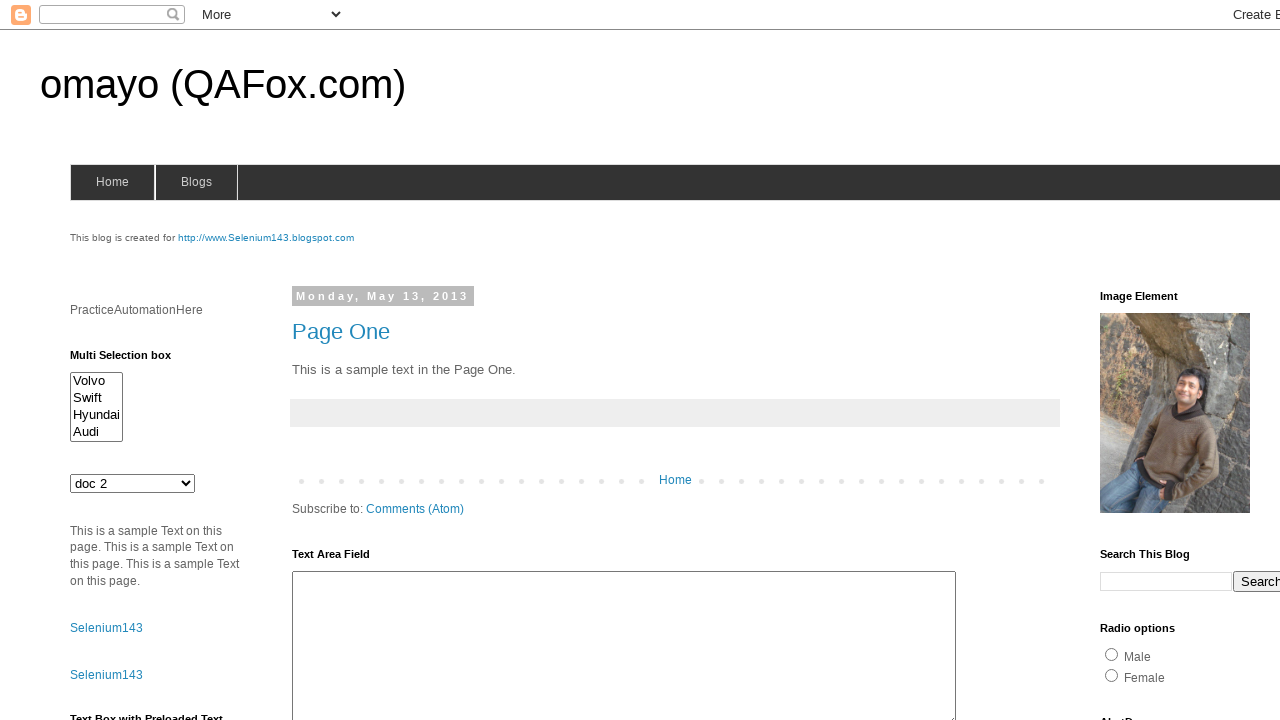